Tests interaction with disabled text boxes by filling a form, enabling a disabled field via JavaScript, and waiting for dynamically enabled elements

Starting URL: https://seleniumpractise.blogspot.com/2016/09/how-to-work-with-disable-textbox-or.html

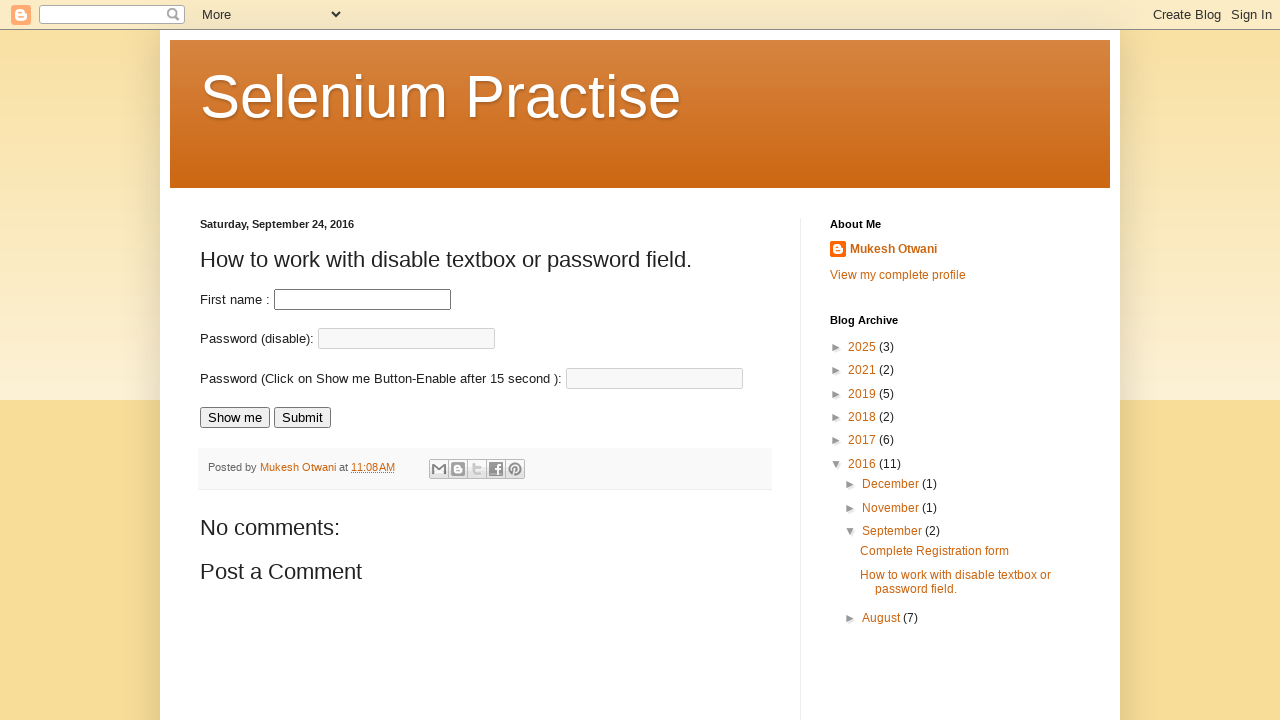

Filled first name field with 'Tom' on #fname
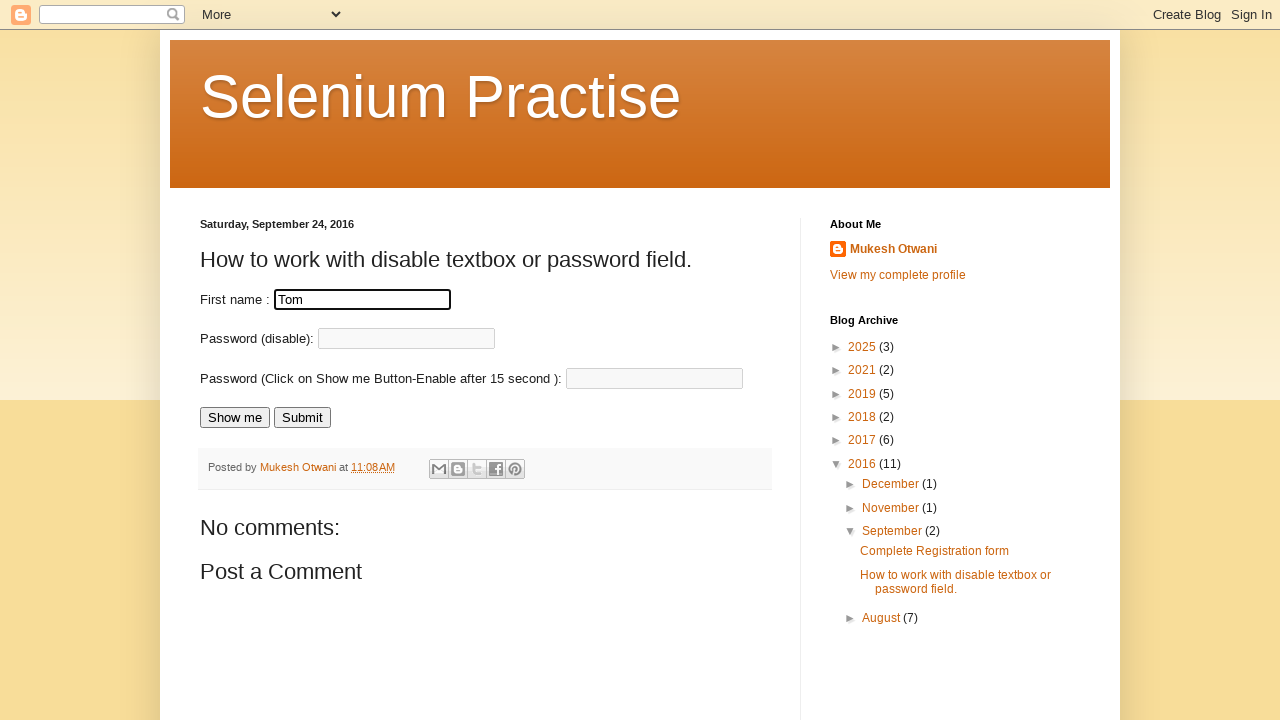

Enabled disabled password field via JavaScript
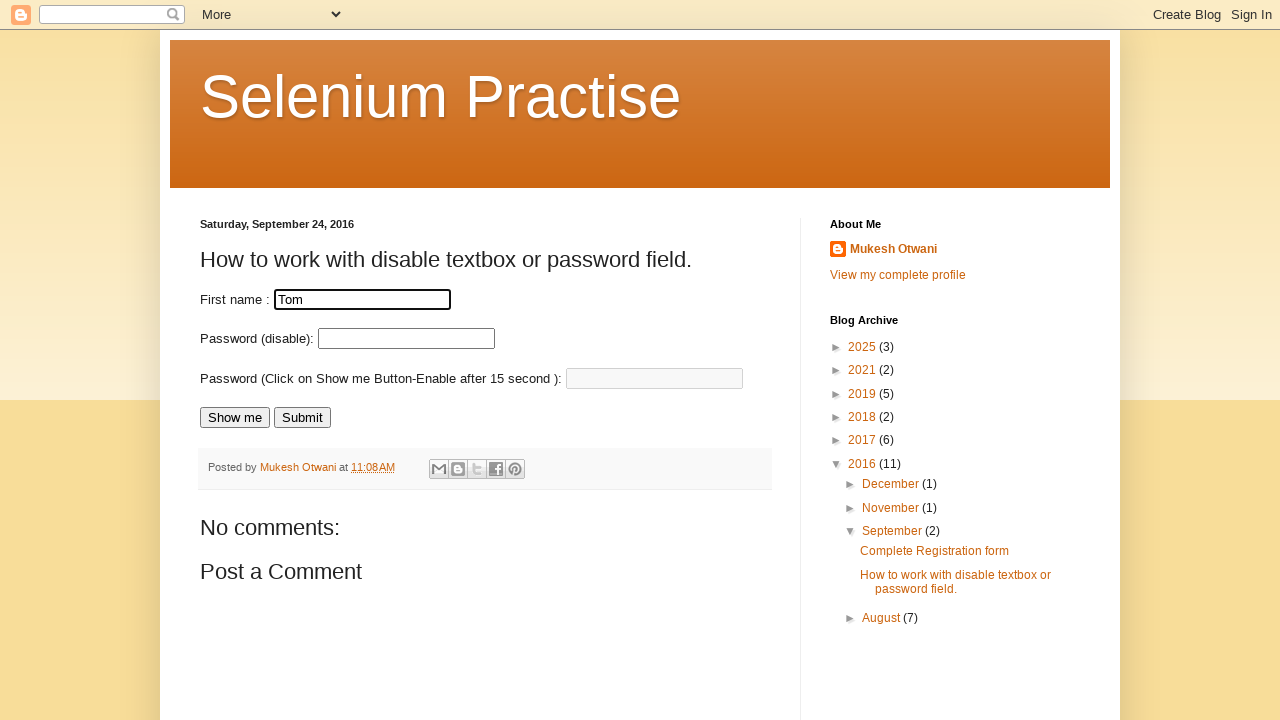

Filled password field with '123456' on #pass
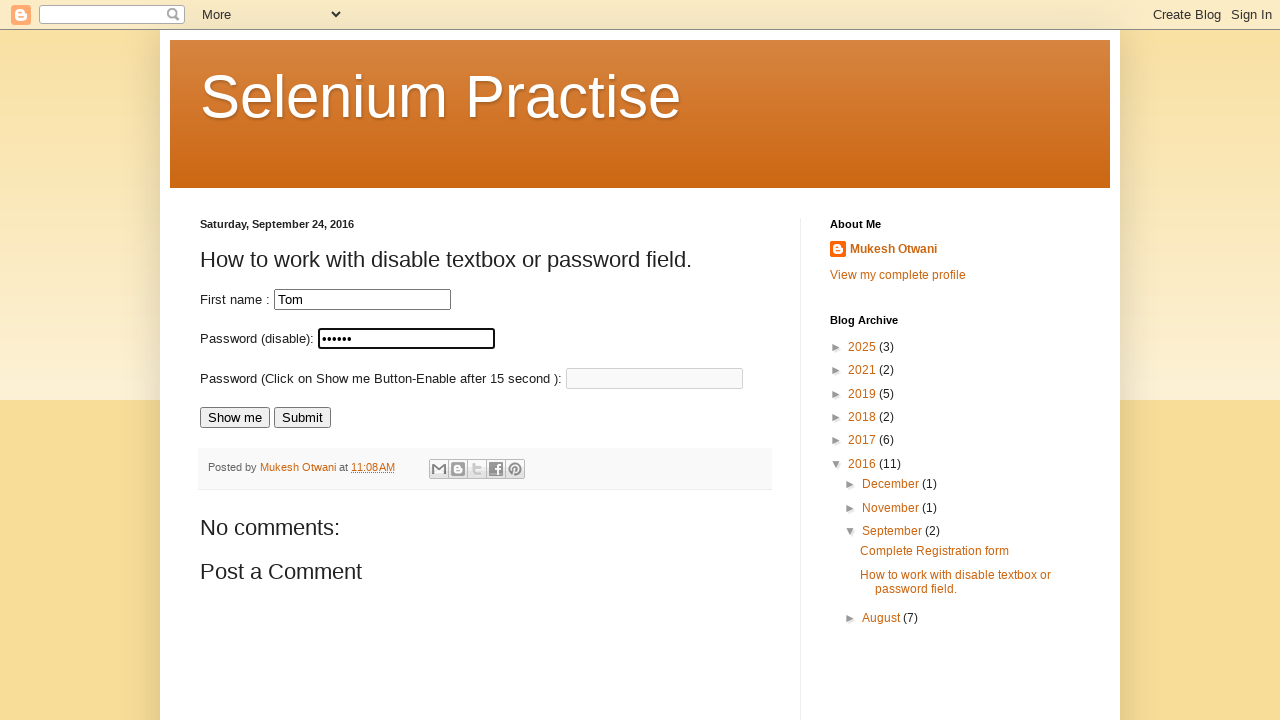

Clicked 'Show Me' button to start 15-second timer at (235, 418) on input[type='button']
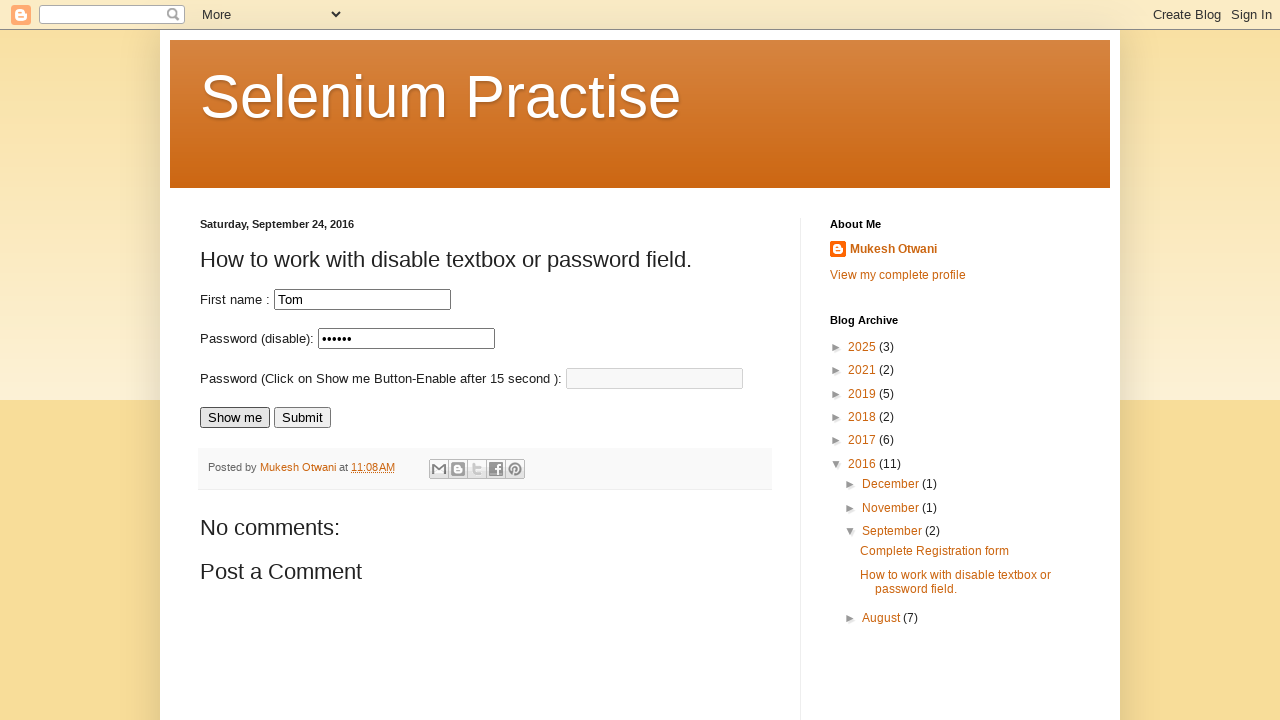

New password field became enabled after waiting
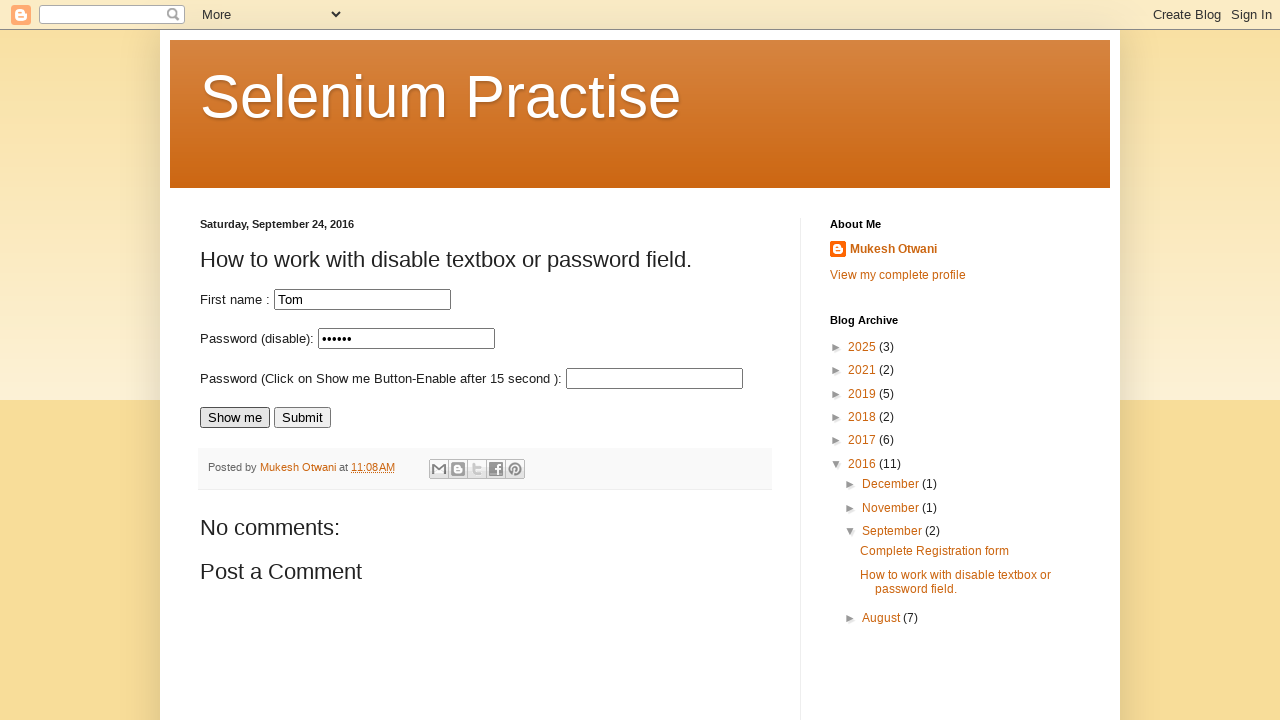

Filled dynamically enabled password field with '123456' on #passnew
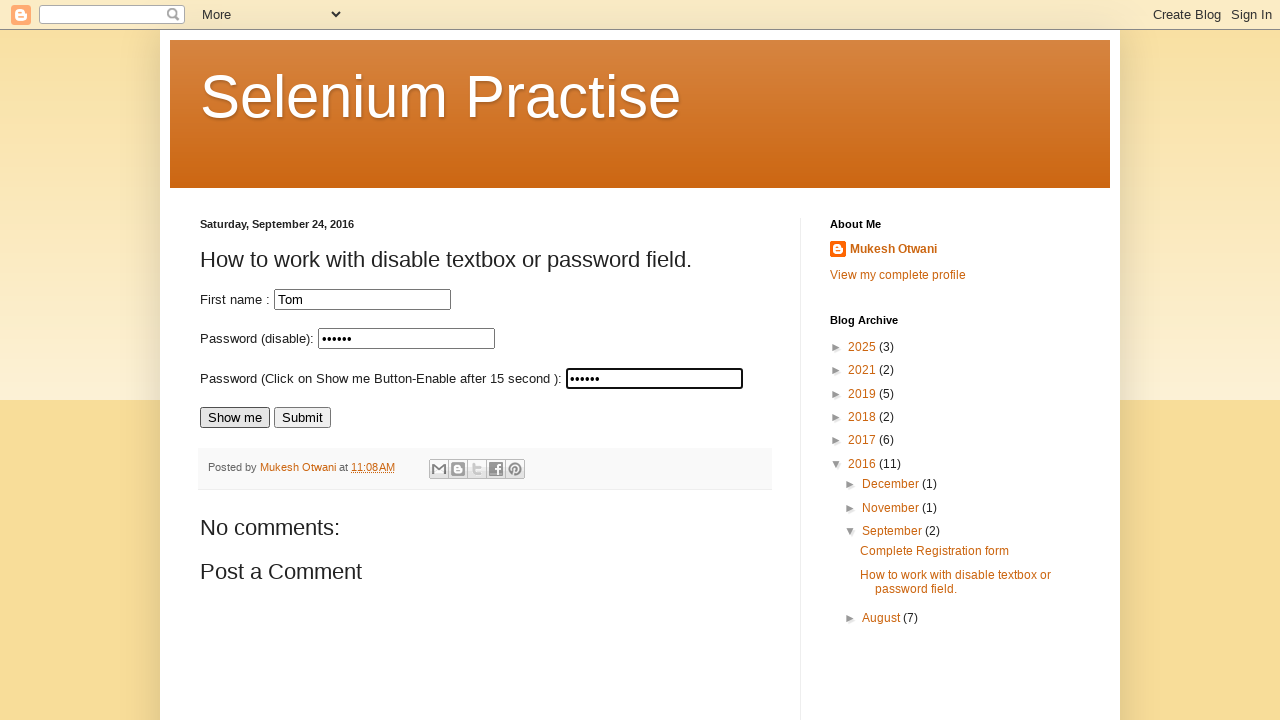

Clicked submit button to submit form at (302, 418) on input[type='submit']
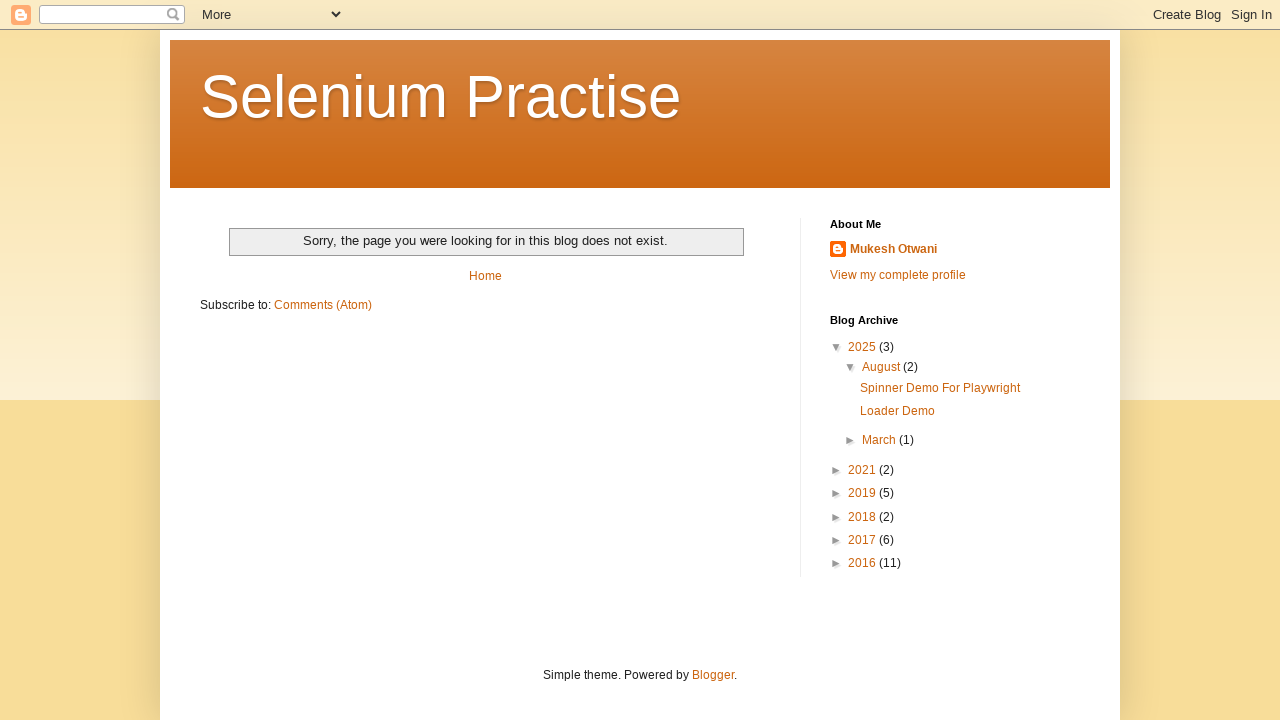

Status message appeared on page
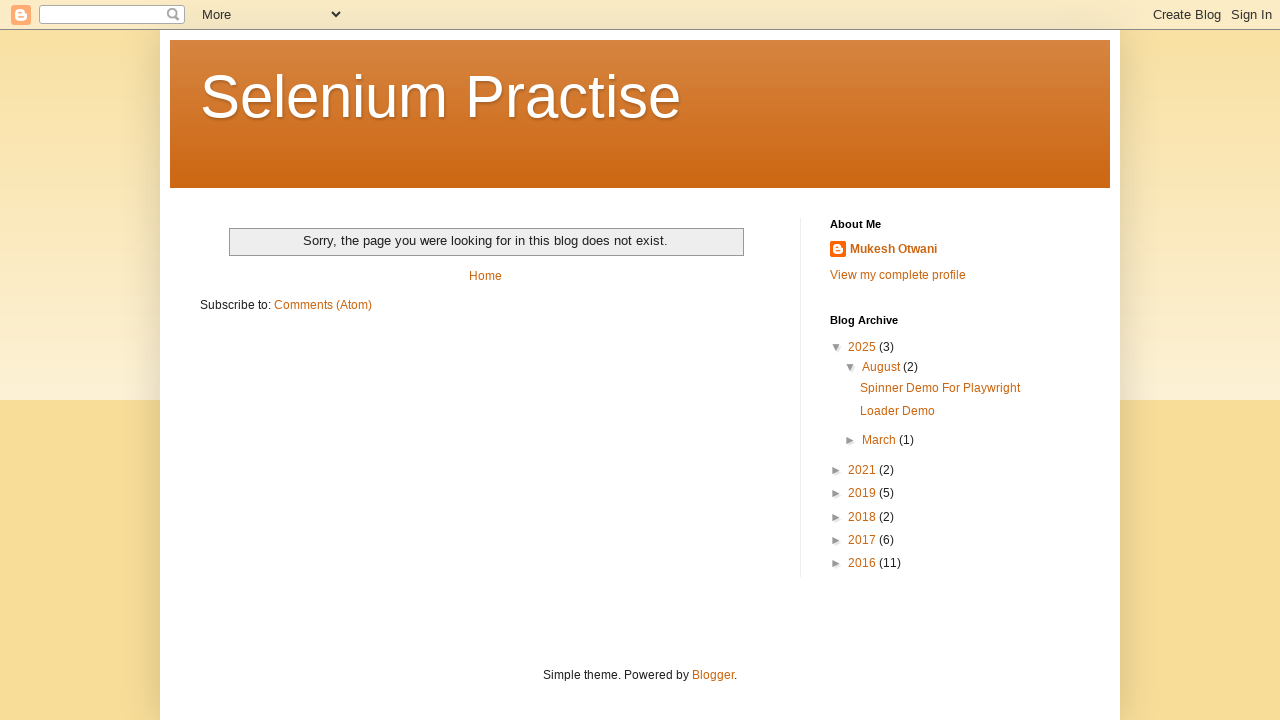

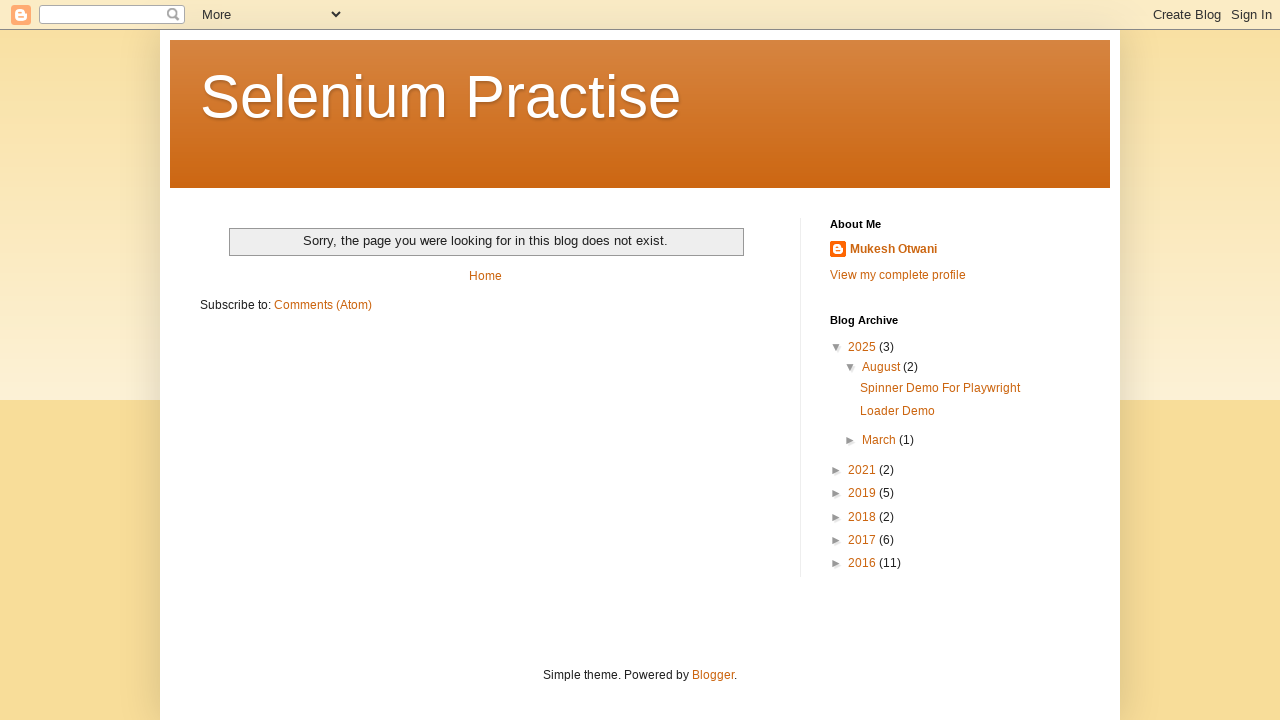